Tests various mouse interactions (left click, double click, and right click) on a page and verifies the response text changes

Starting URL: https://v1.training-support.net/selenium/input-events

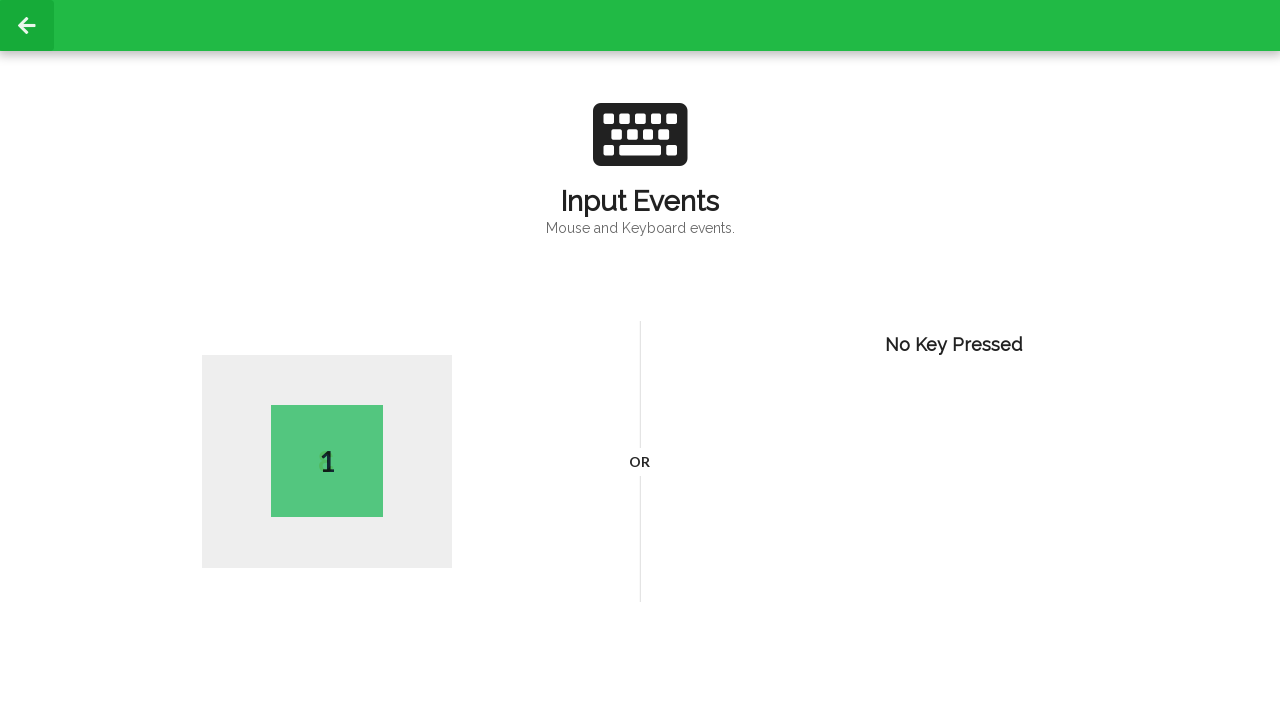

Performed left click on body element at (640, 360) on body
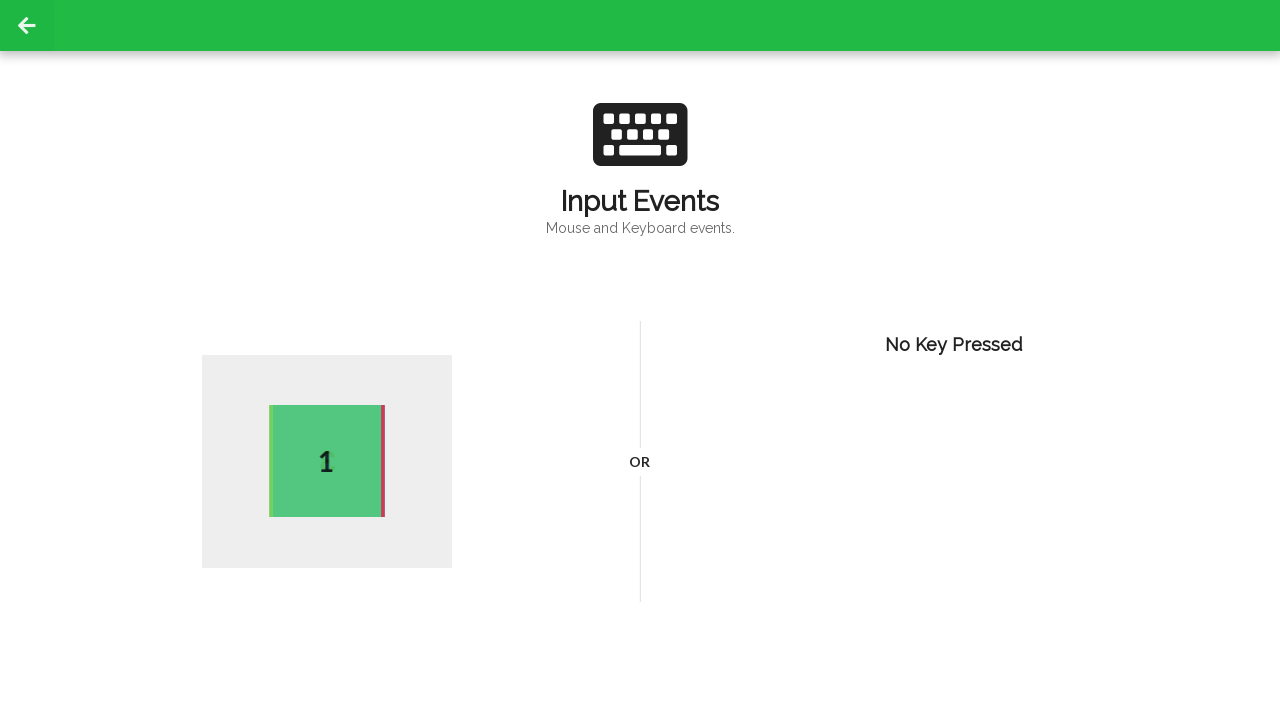

Verified left click response: 2
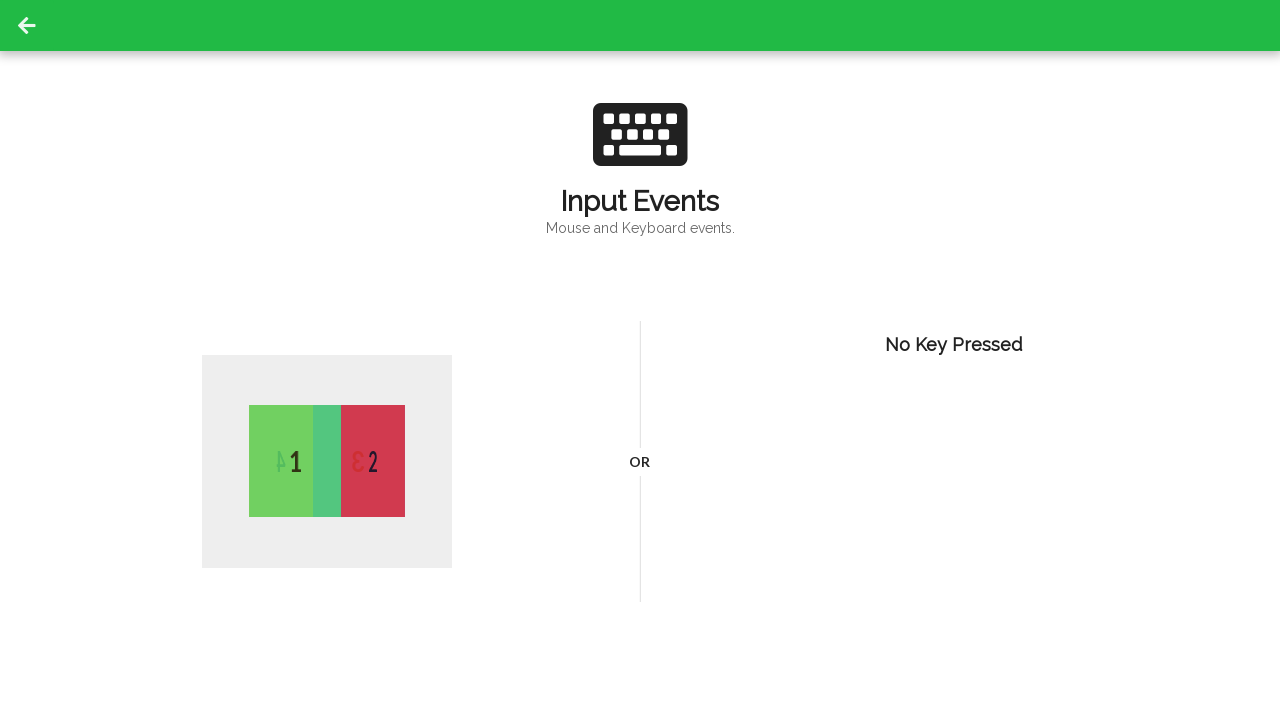

Performed double click on body element at (640, 360) on body
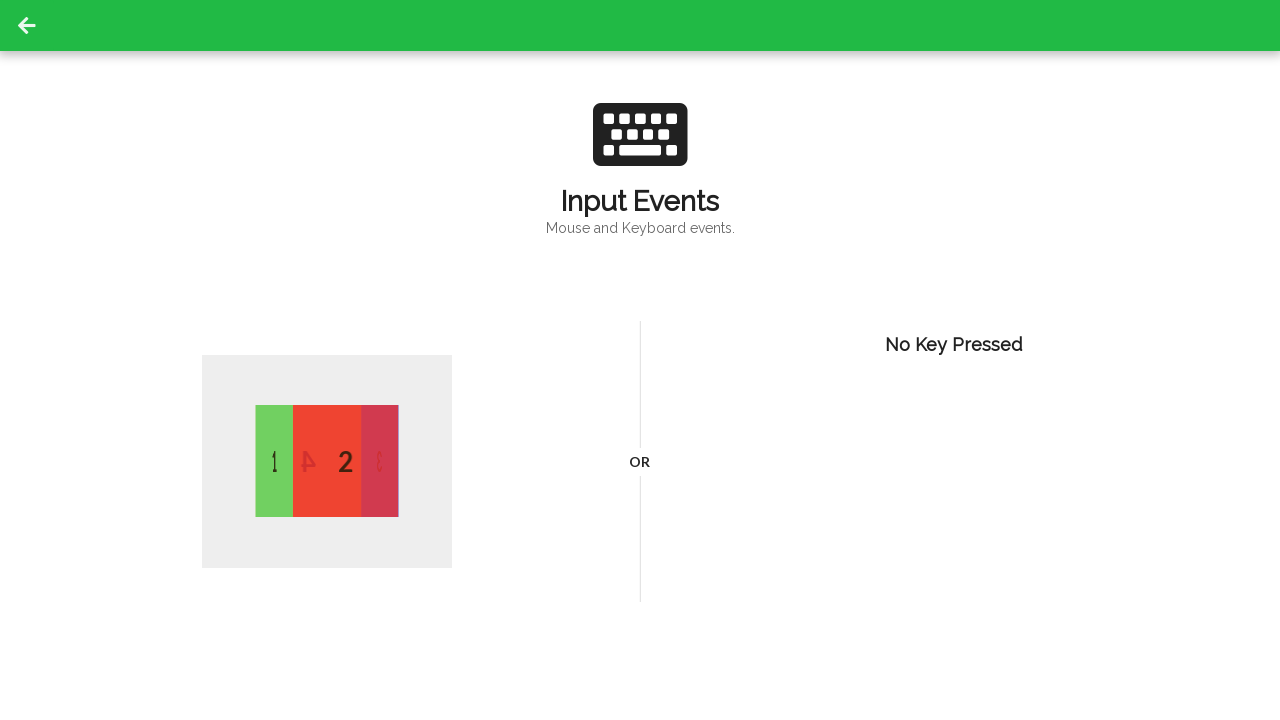

Verified double click response: 4
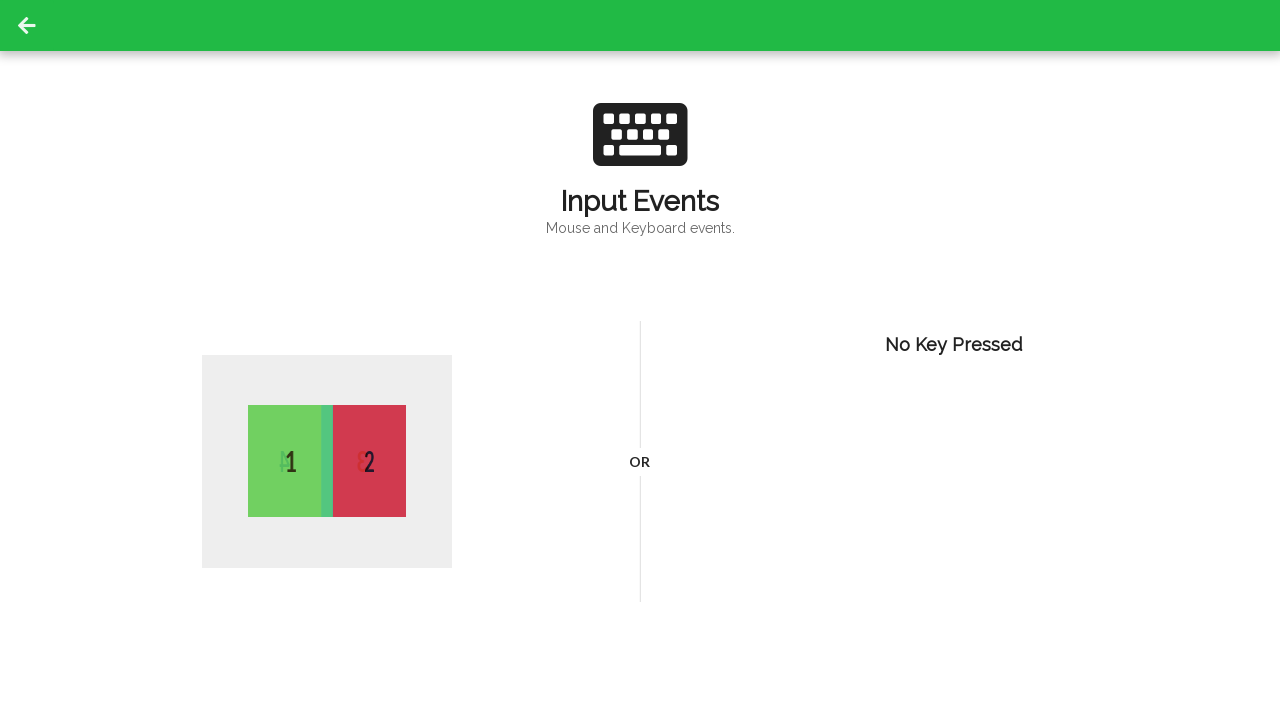

Performed right click on body element at (640, 360) on body
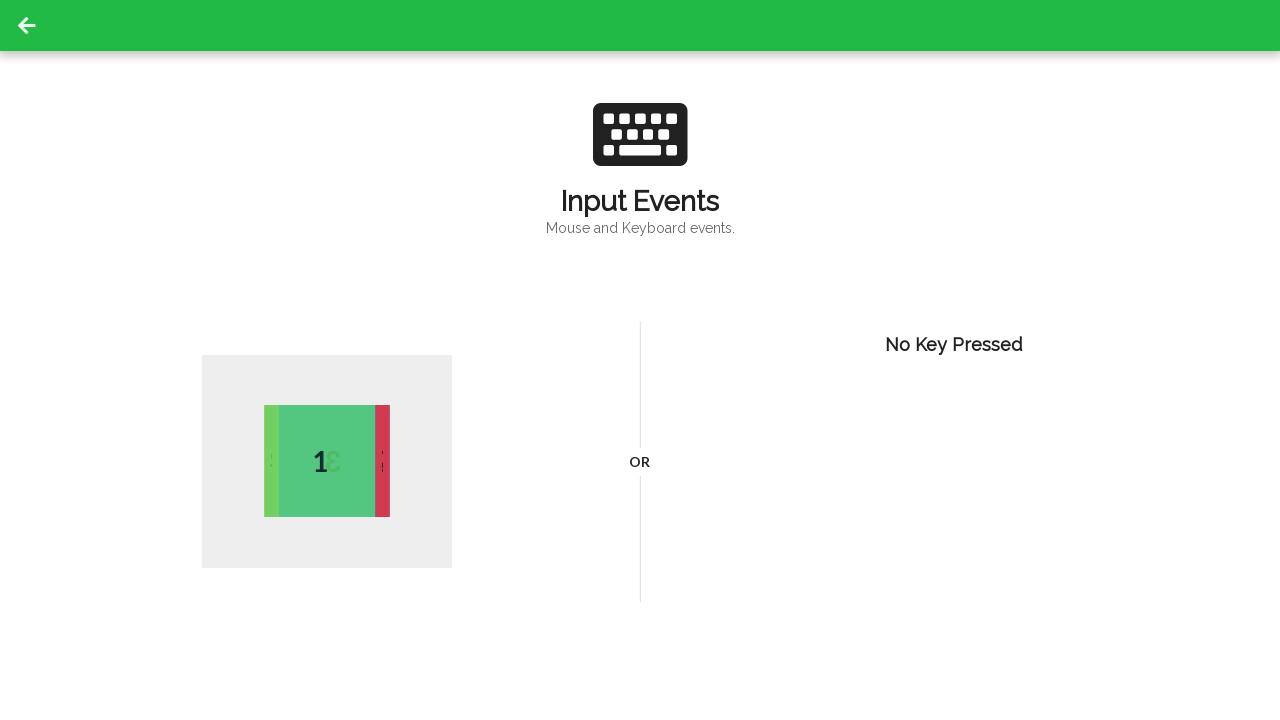

Verified right click response: 4
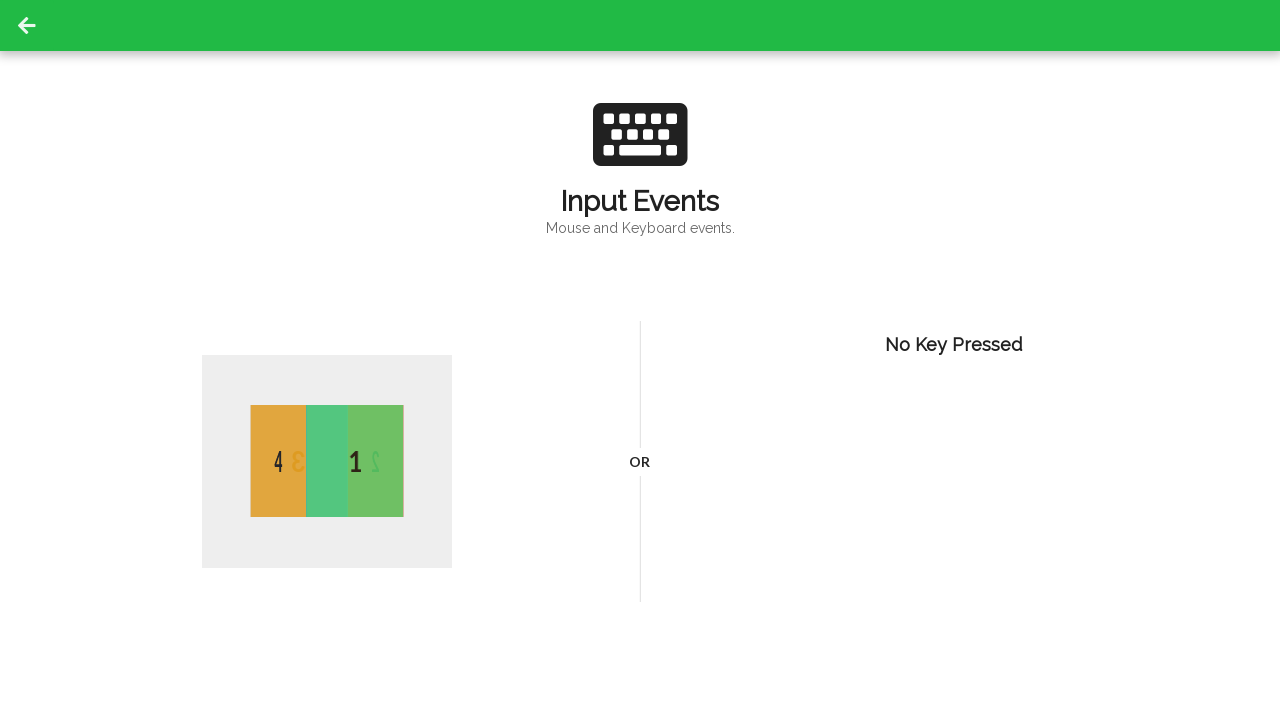

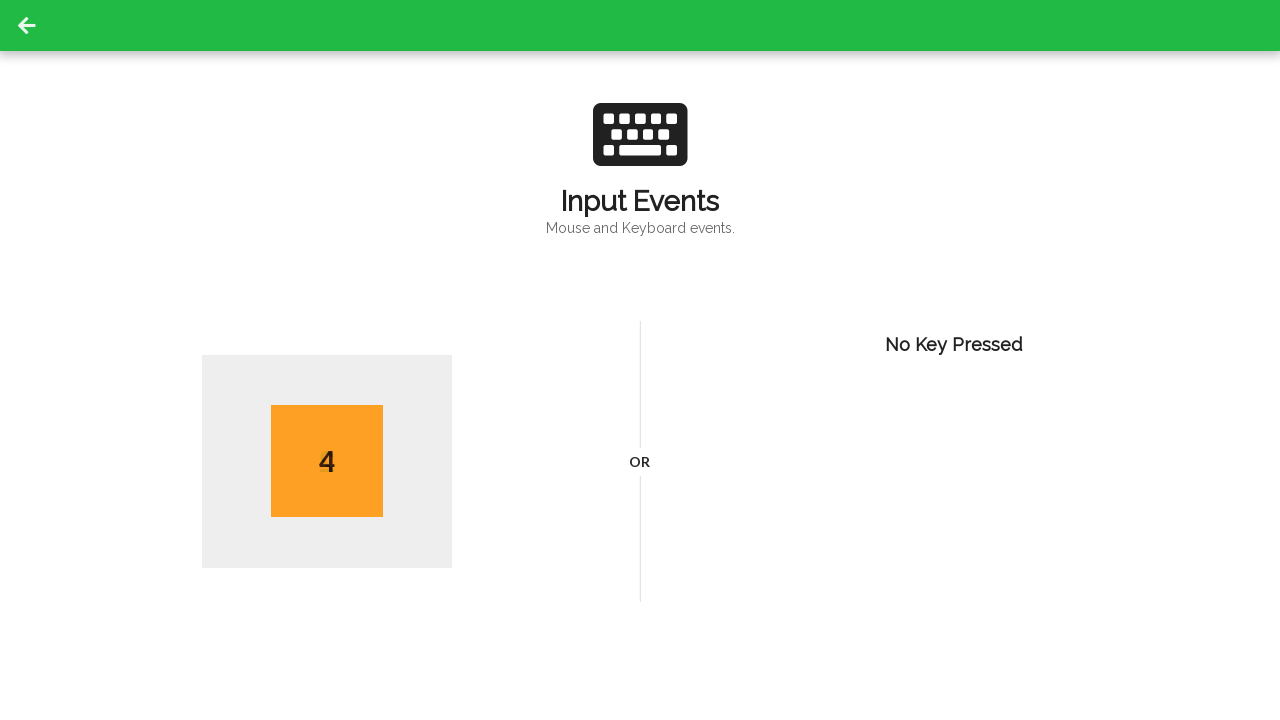